Opens the LIC India homepage and verifies the page loads successfully by waiting for the page to be ready.

Starting URL: https://www.licindia.in/

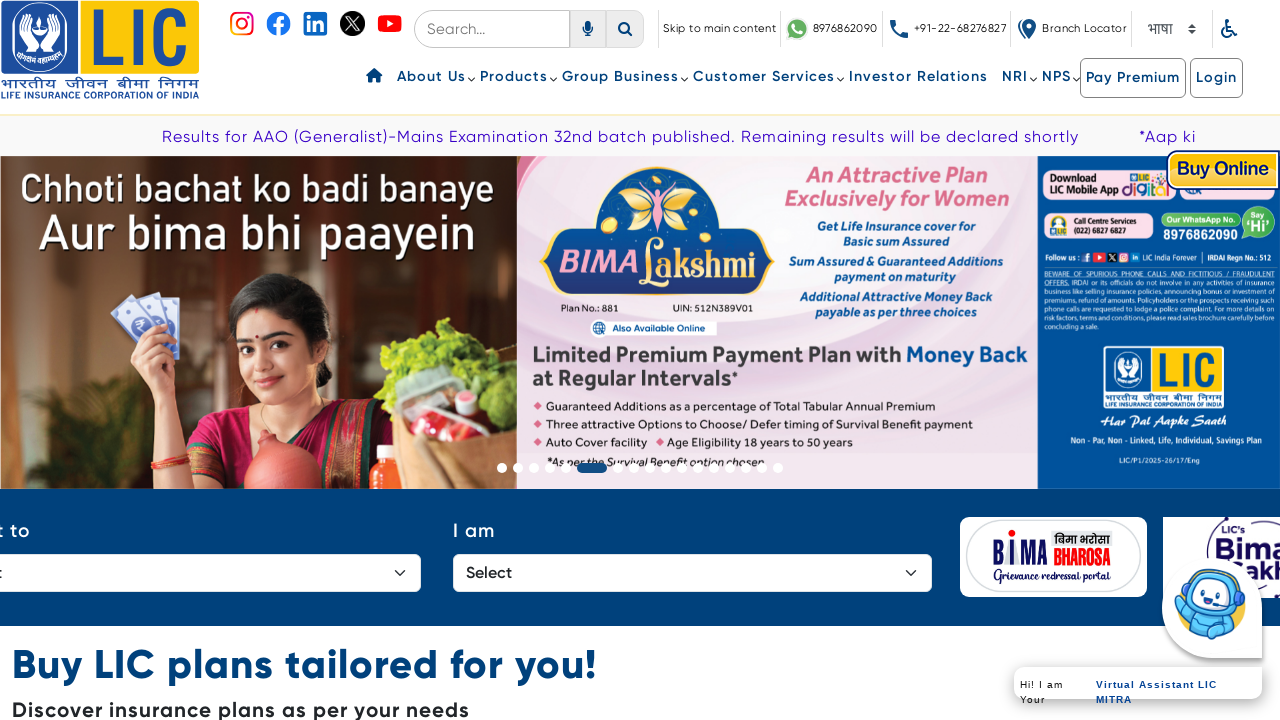

Waited for page DOM content to load
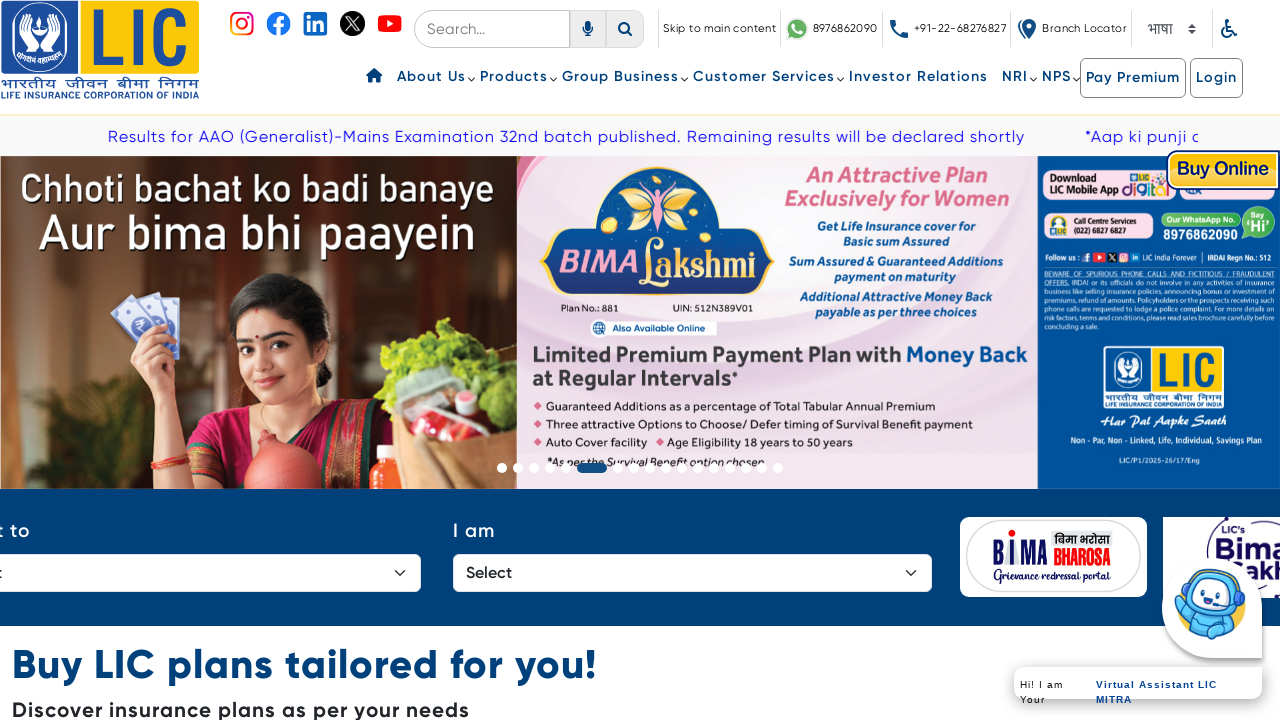

Verified body element is present on LIC India homepage
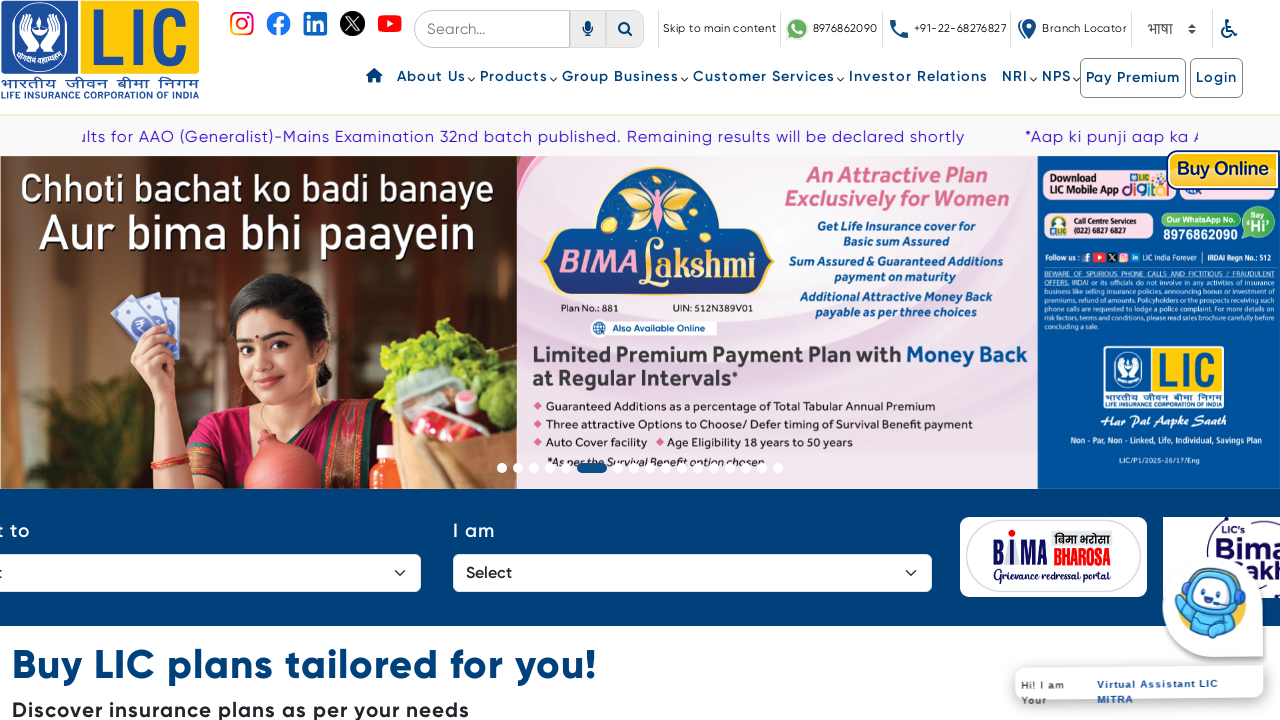

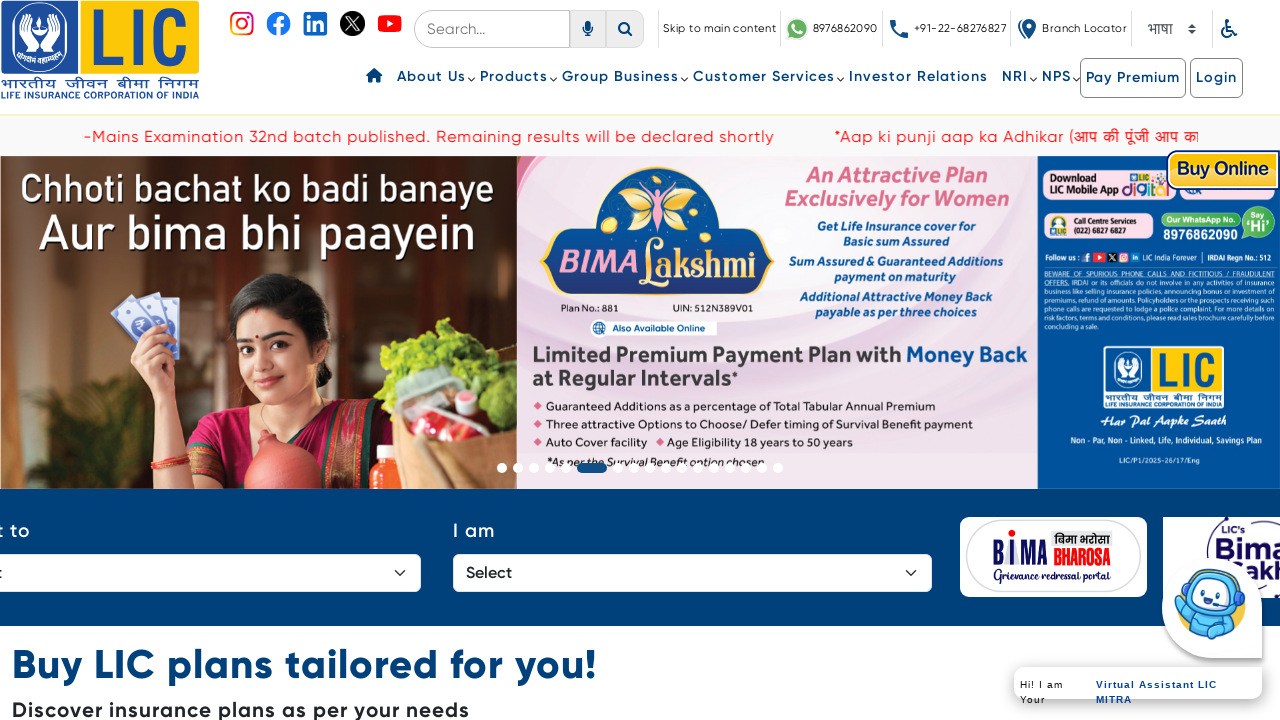